Tests browser back button navigation between filter views

Starting URL: https://demo.playwright.dev/todomvc

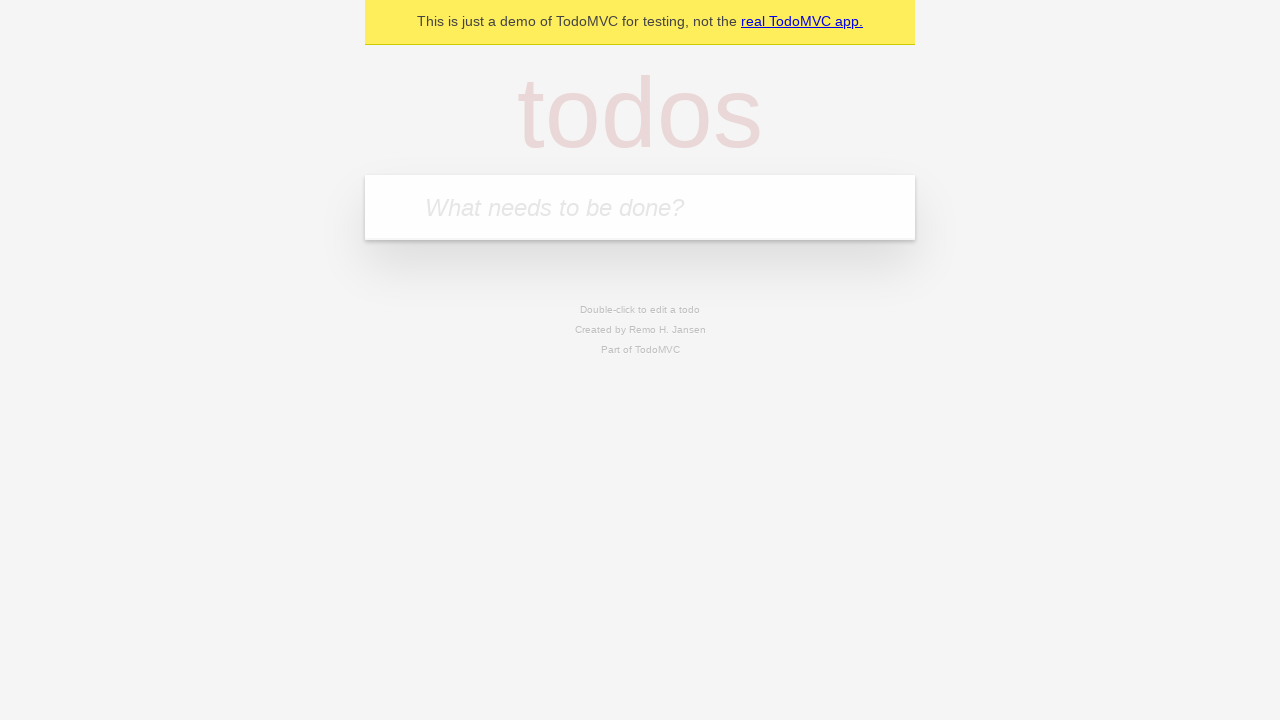

Filled first todo item 'buy some cheese' on internal:attr=[placeholder="What needs to be done?"i]
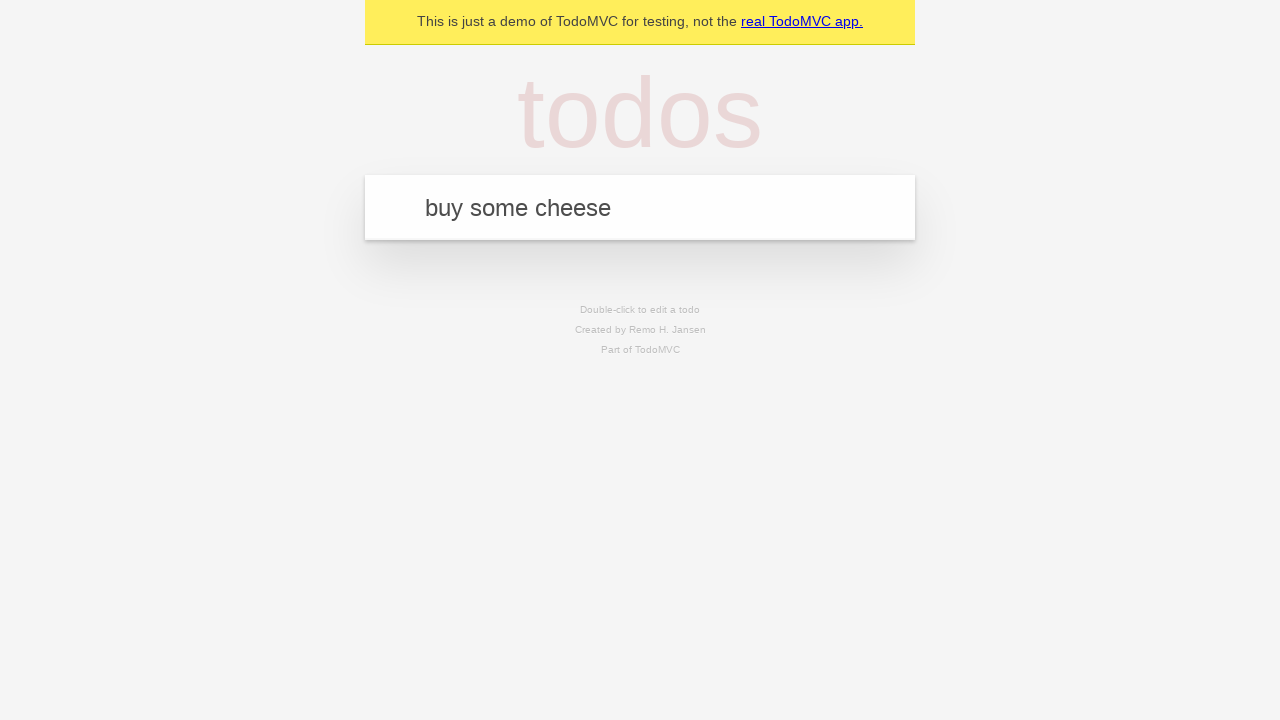

Pressed Enter to add first todo on internal:attr=[placeholder="What needs to be done?"i]
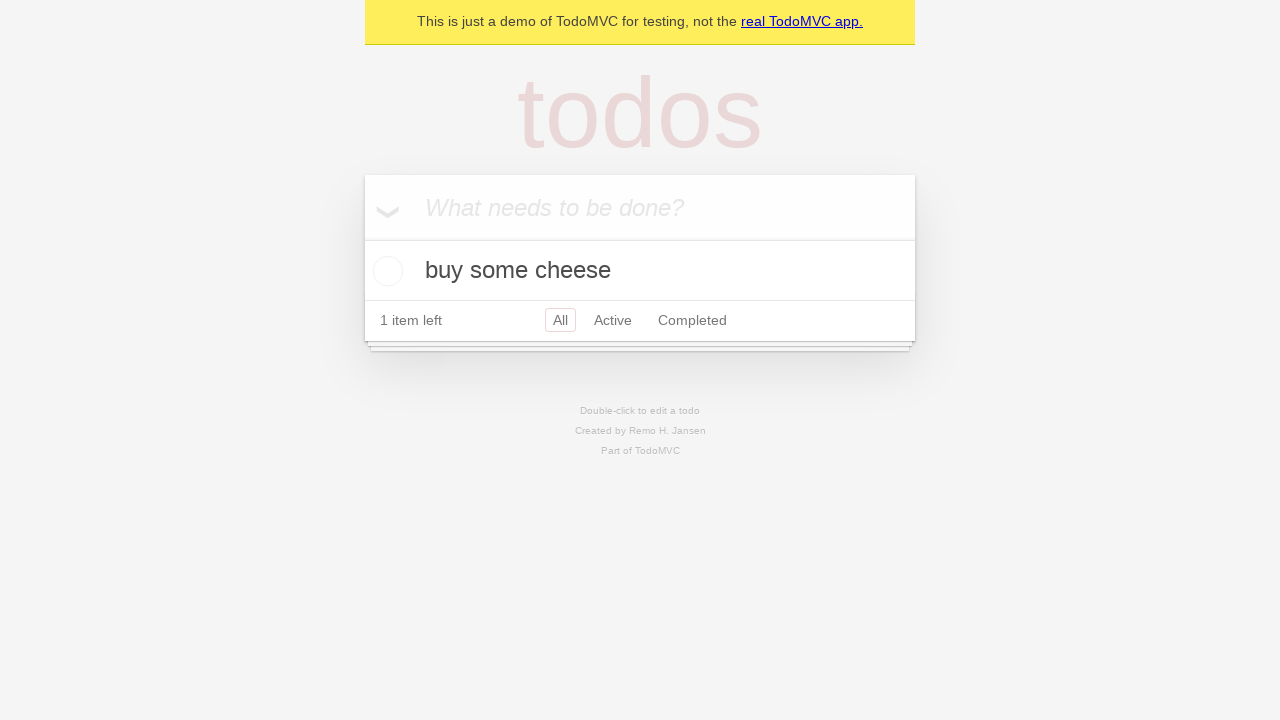

Filled second todo item 'feed the cat' on internal:attr=[placeholder="What needs to be done?"i]
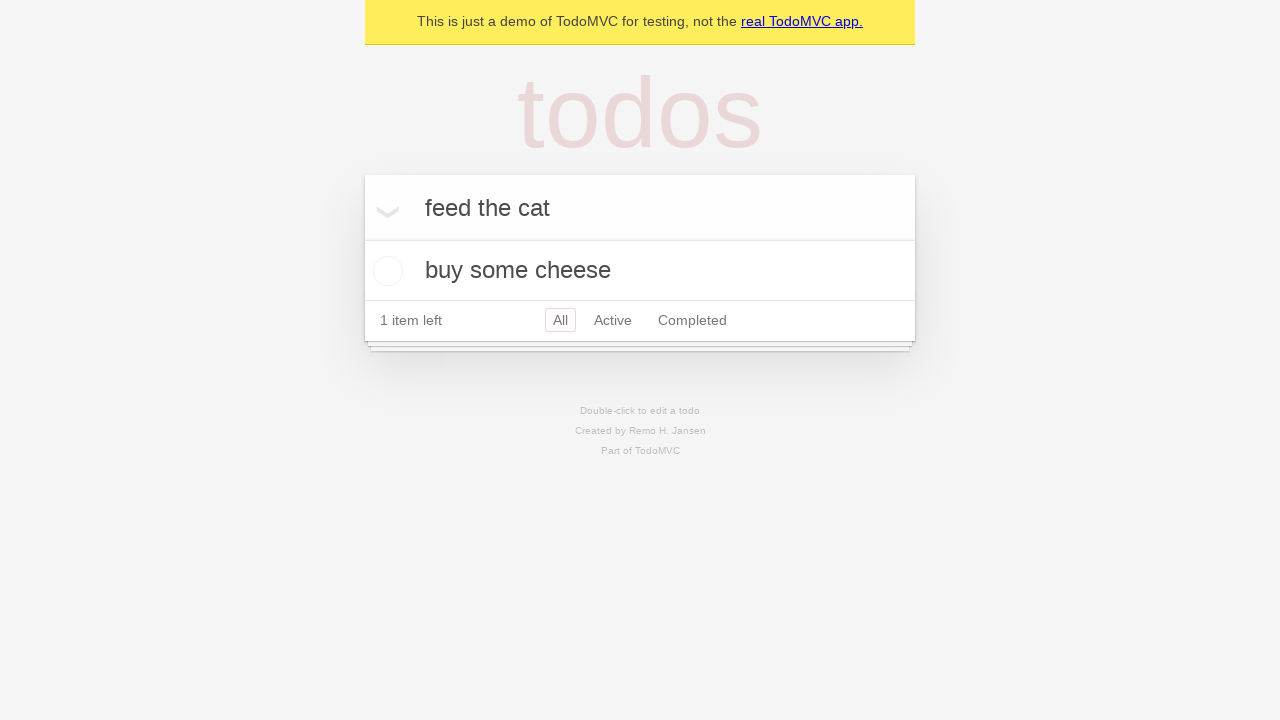

Pressed Enter to add second todo on internal:attr=[placeholder="What needs to be done?"i]
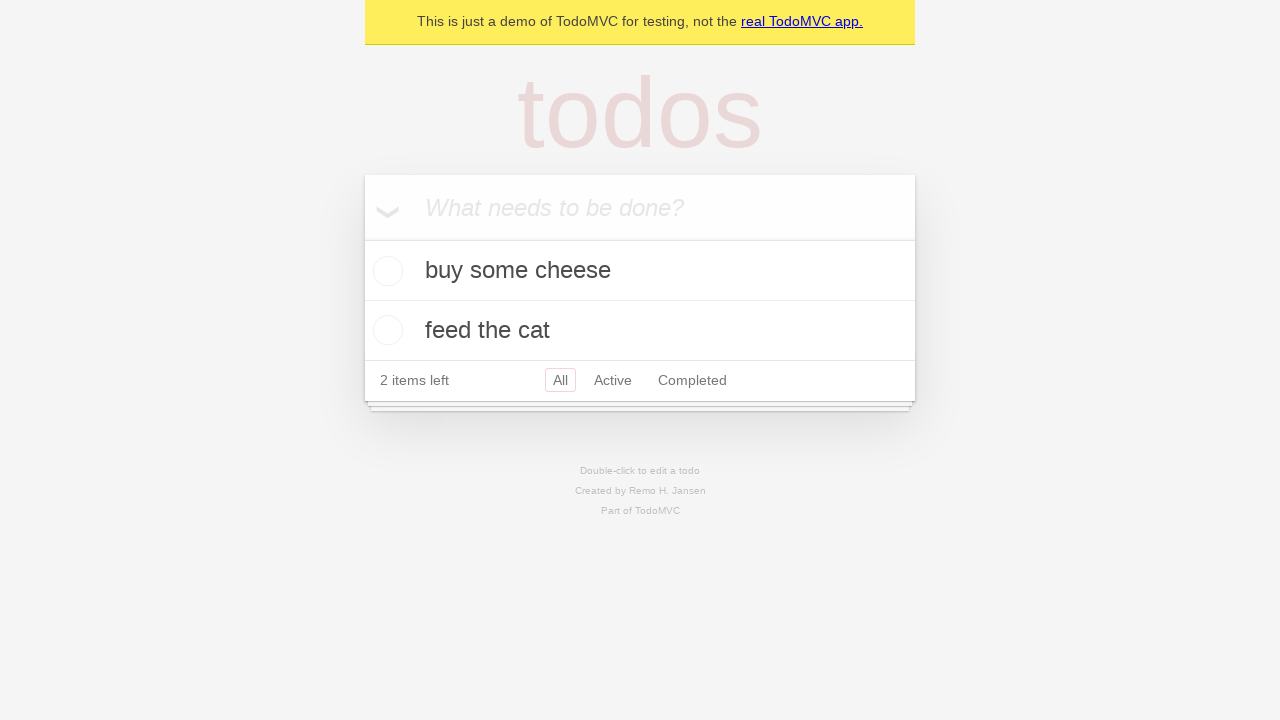

Filled third todo item 'book a doctors appointment' on internal:attr=[placeholder="What needs to be done?"i]
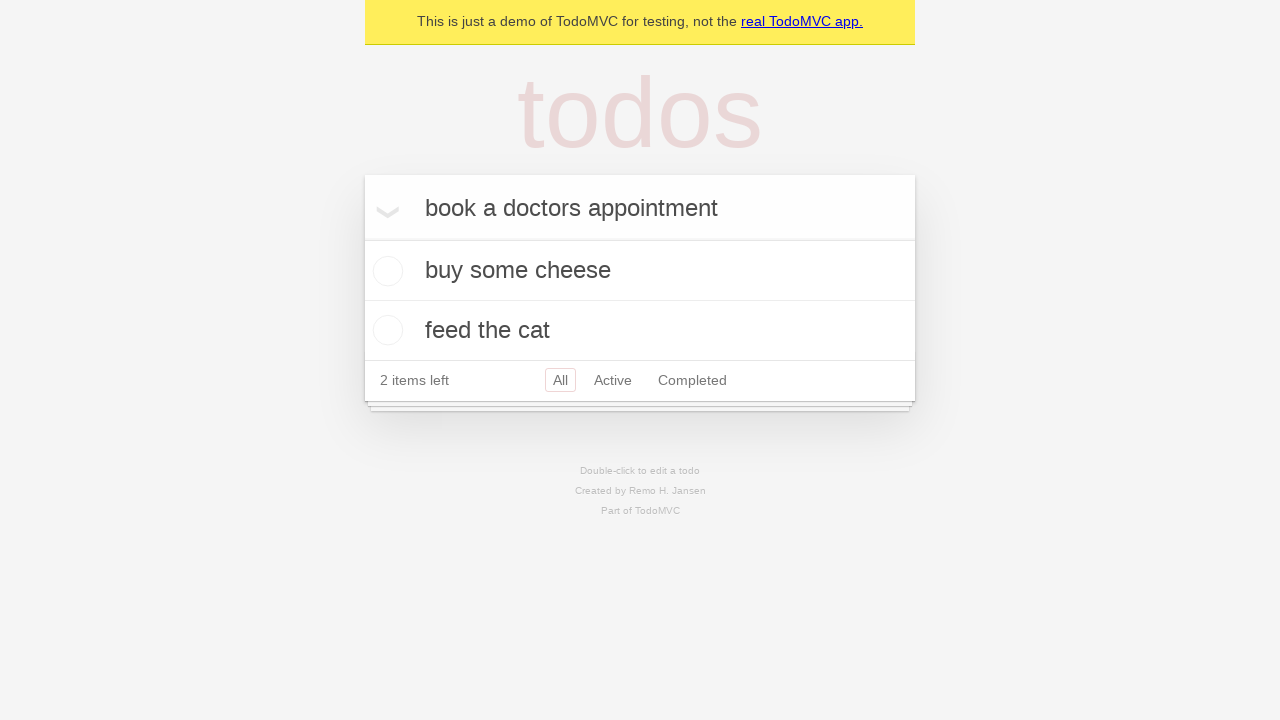

Pressed Enter to add third todo on internal:attr=[placeholder="What needs to be done?"i]
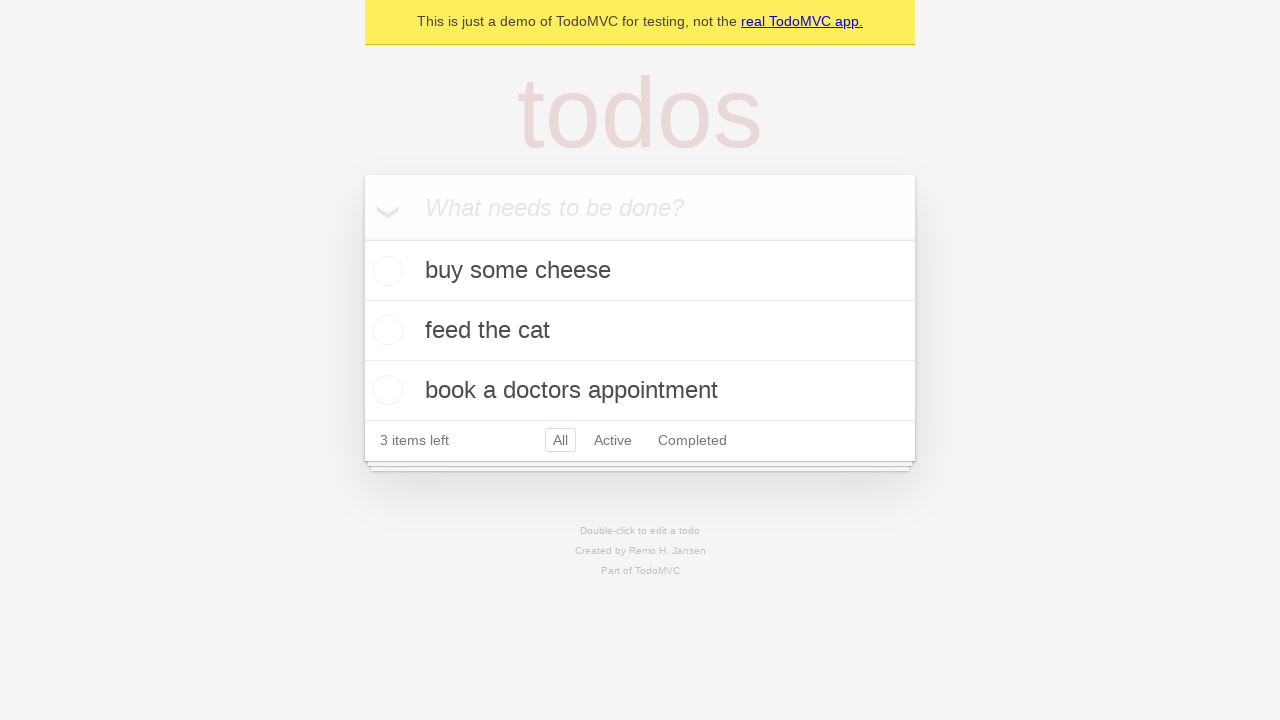

Checked the second todo item checkbox at (385, 330) on internal:testid=[data-testid="todo-item"s] >> nth=1 >> internal:role=checkbox
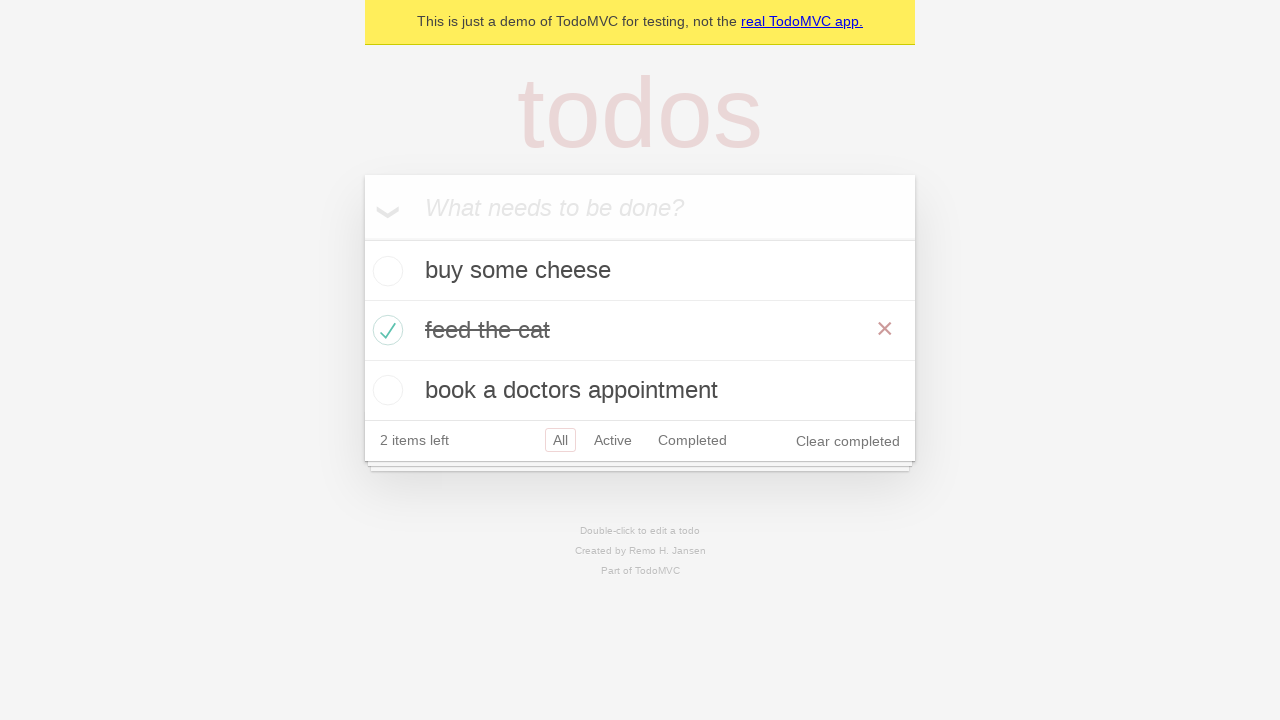

Clicked 'All' filter link at (560, 440) on internal:role=link[name="All"i]
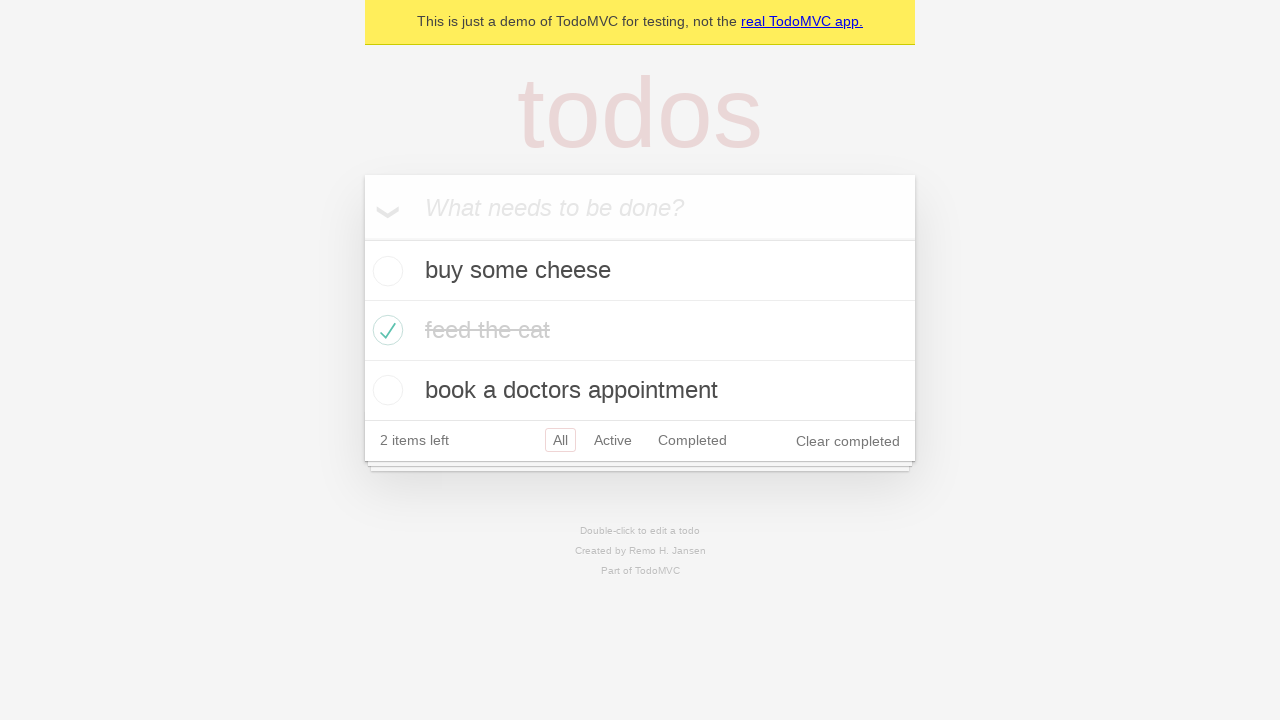

Clicked 'Active' filter link at (613, 440) on internal:role=link[name="Active"i]
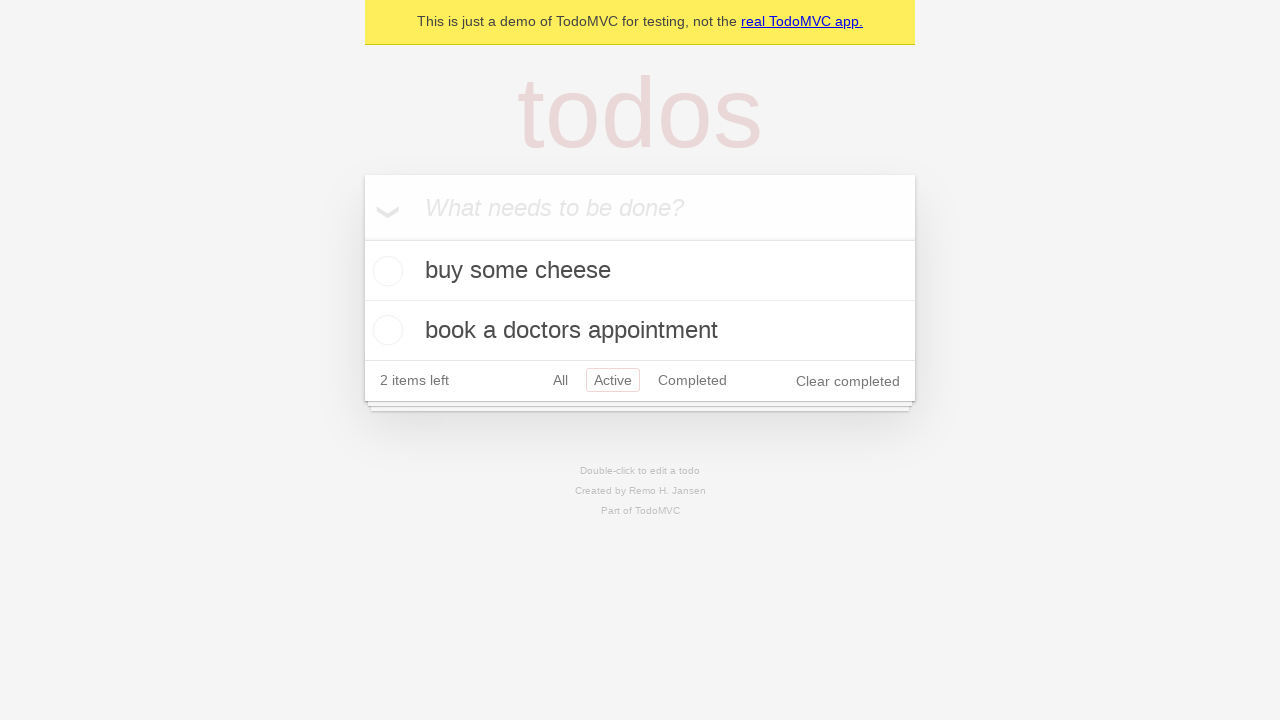

Clicked 'Completed' filter link at (692, 380) on internal:role=link[name="Completed"i]
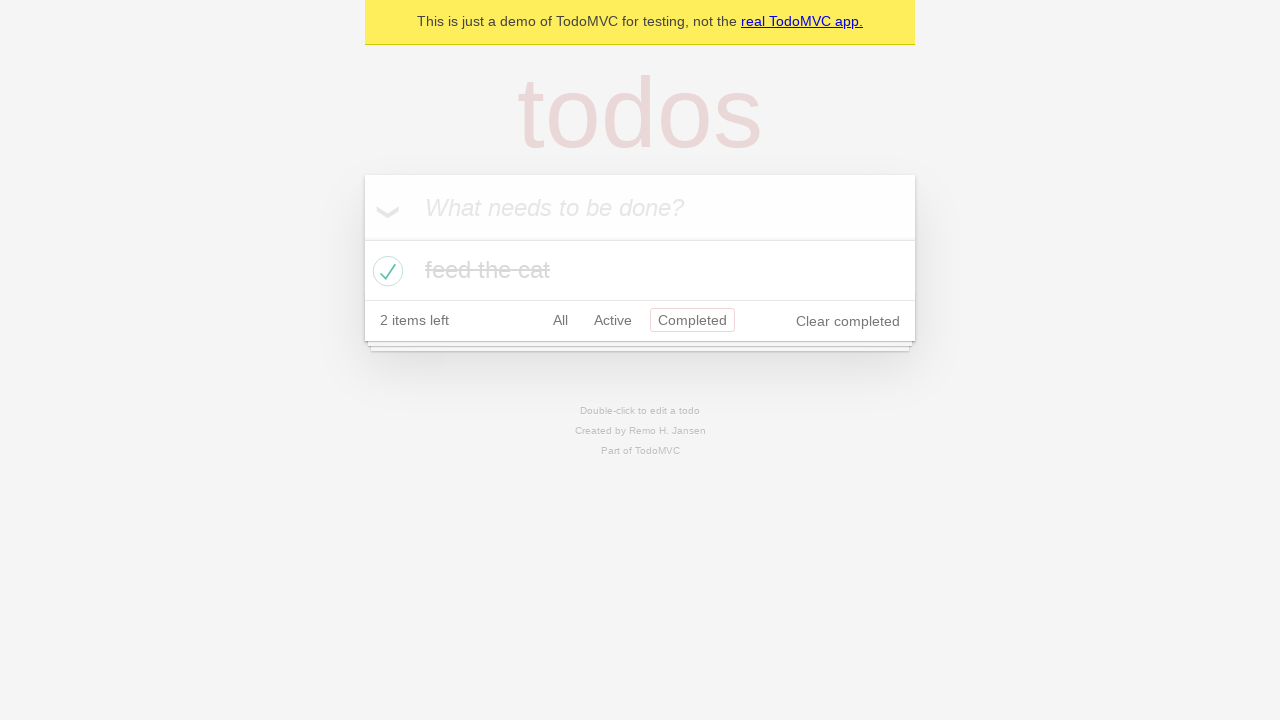

Navigated back from 'Completed' filter to 'Active' filter
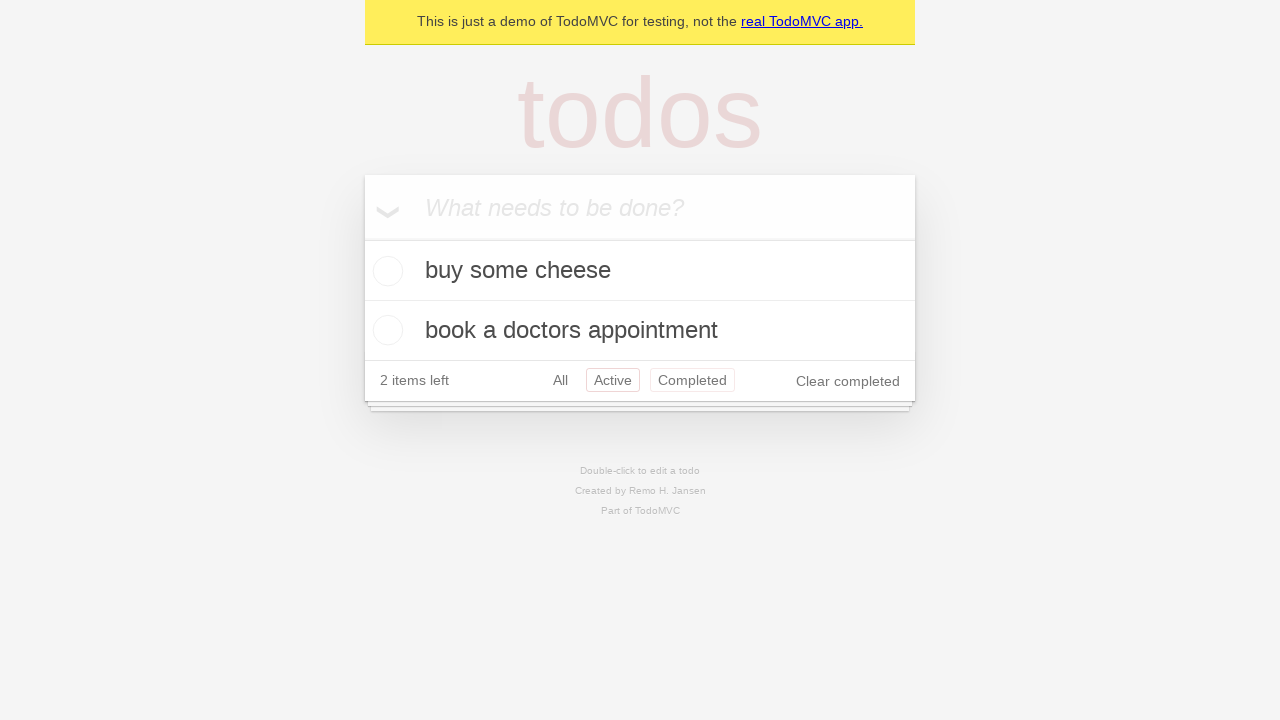

Navigated back from 'Active' filter to 'All' filter
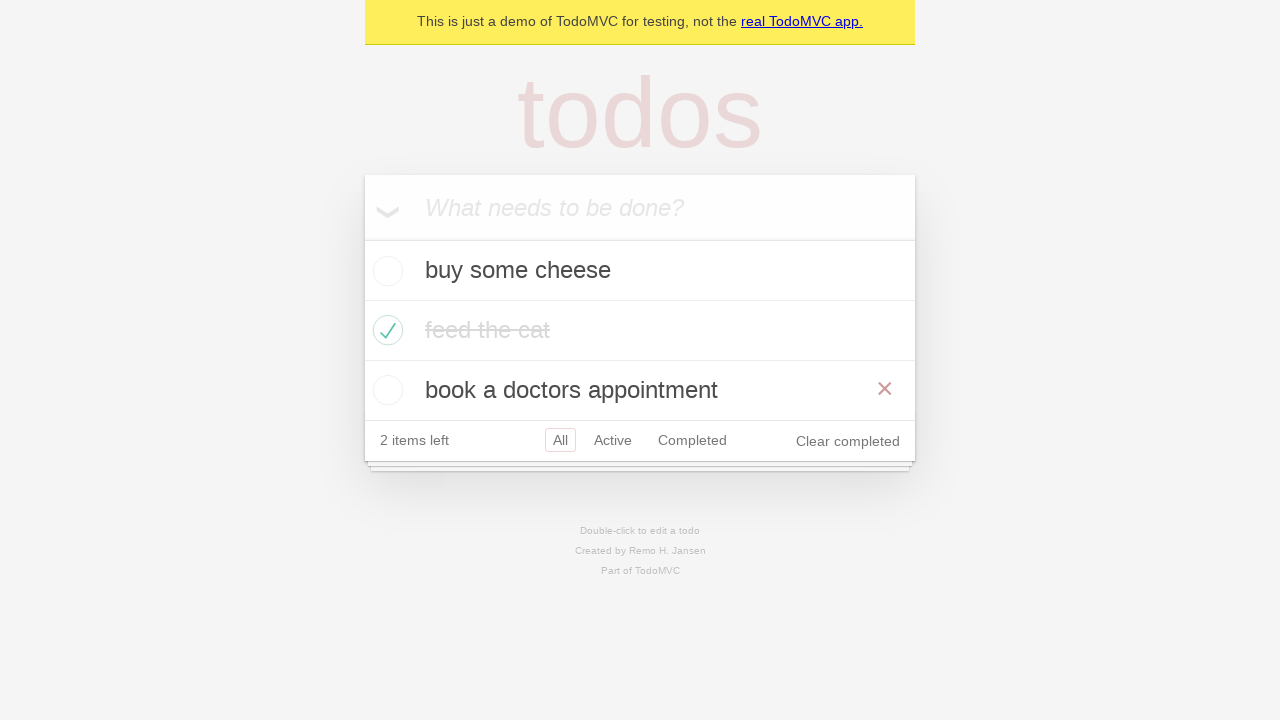

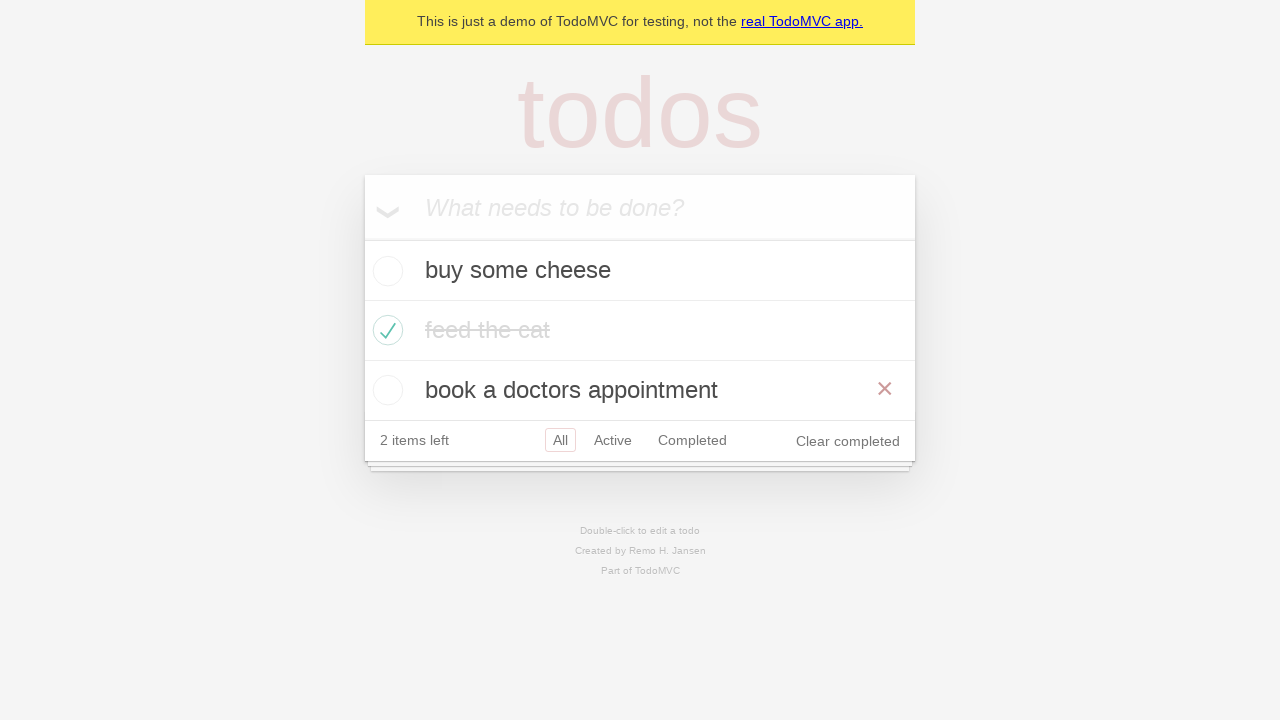